Tests the Playwright documentation website by navigating to the homepage, verifying the title, clicking the "Get Started" link, and verifying the Installation heading is visible on the docs page.

Starting URL: https://playwright.dev

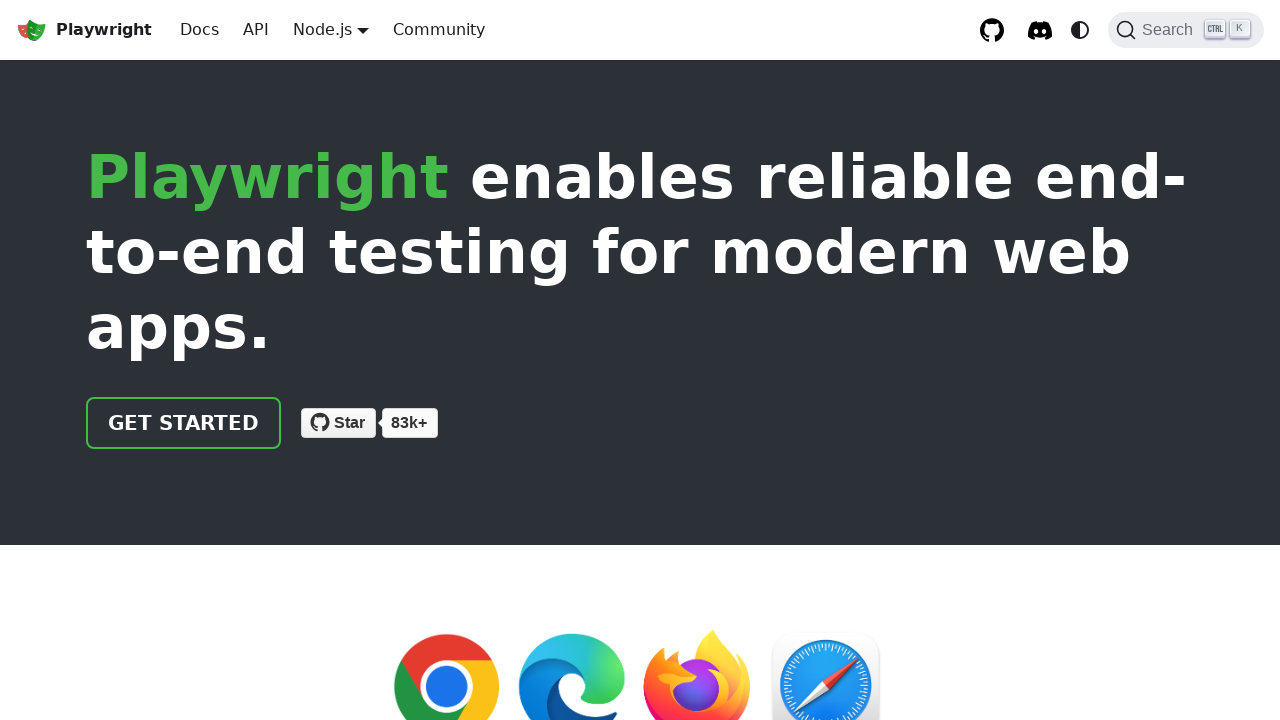

Verified page title contains 'Playwright'
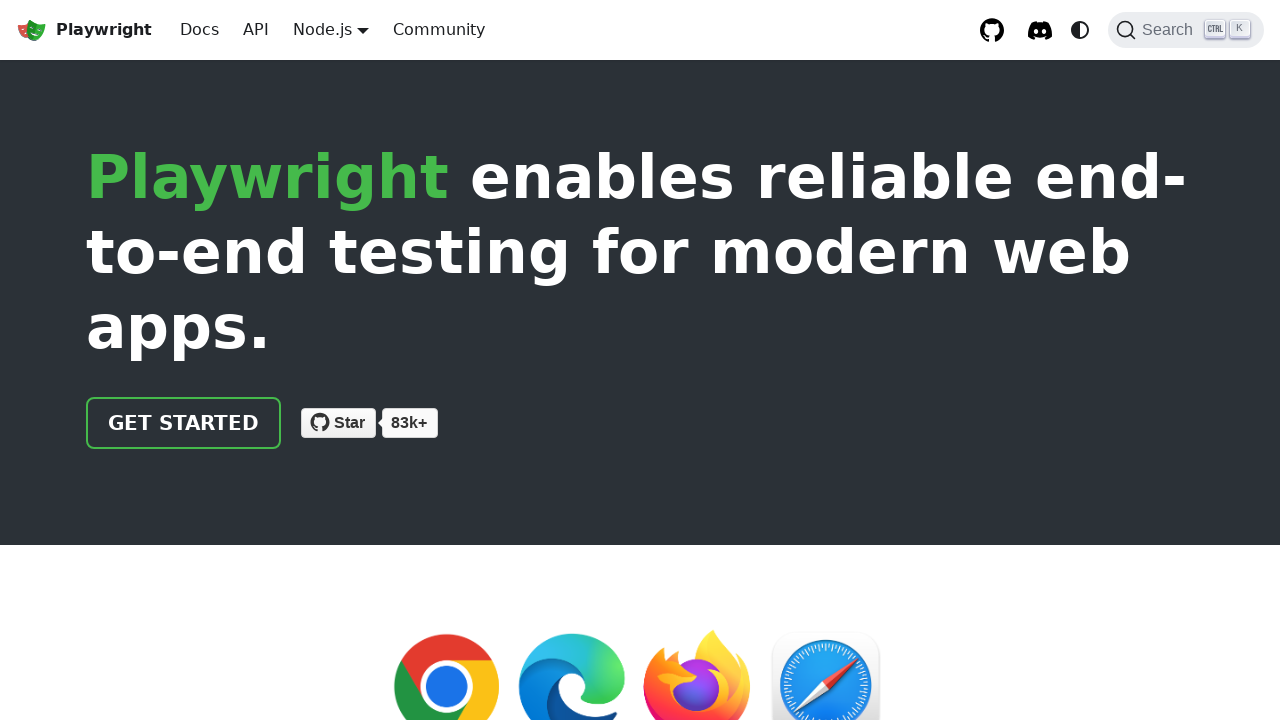

Located 'Get Started' link
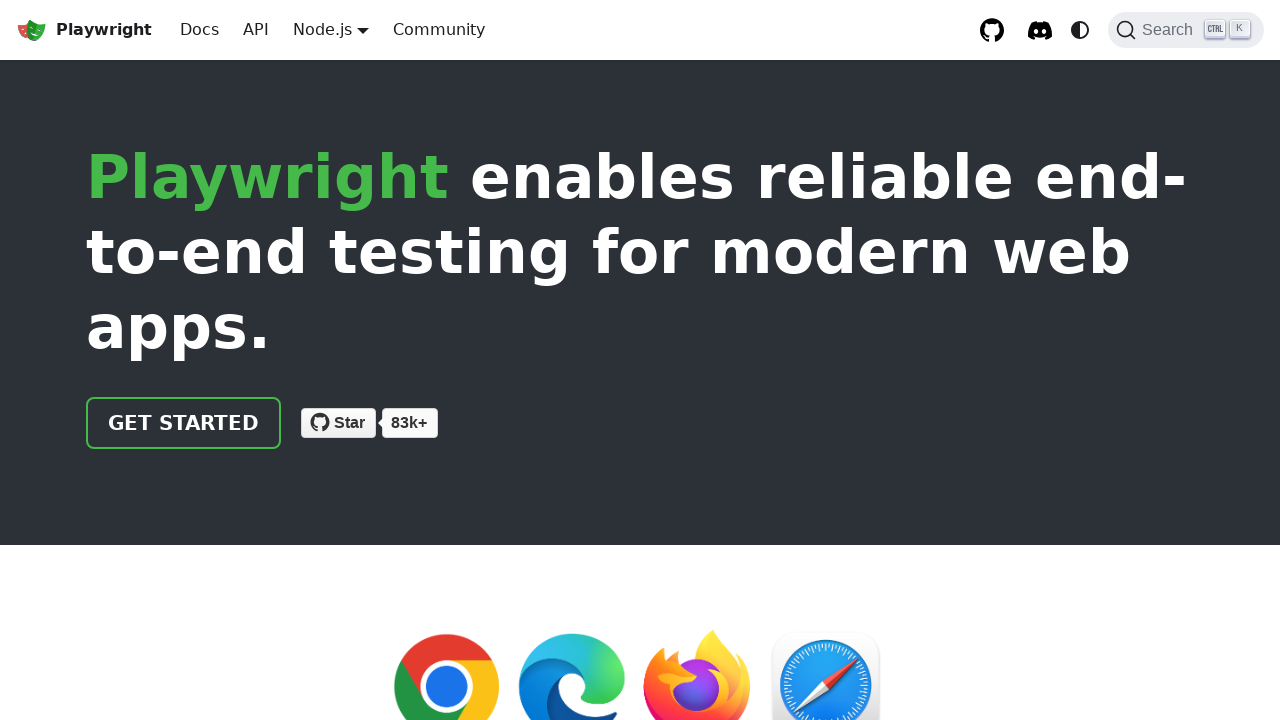

Verified 'Get Started' link has correct href '/docs/intro'
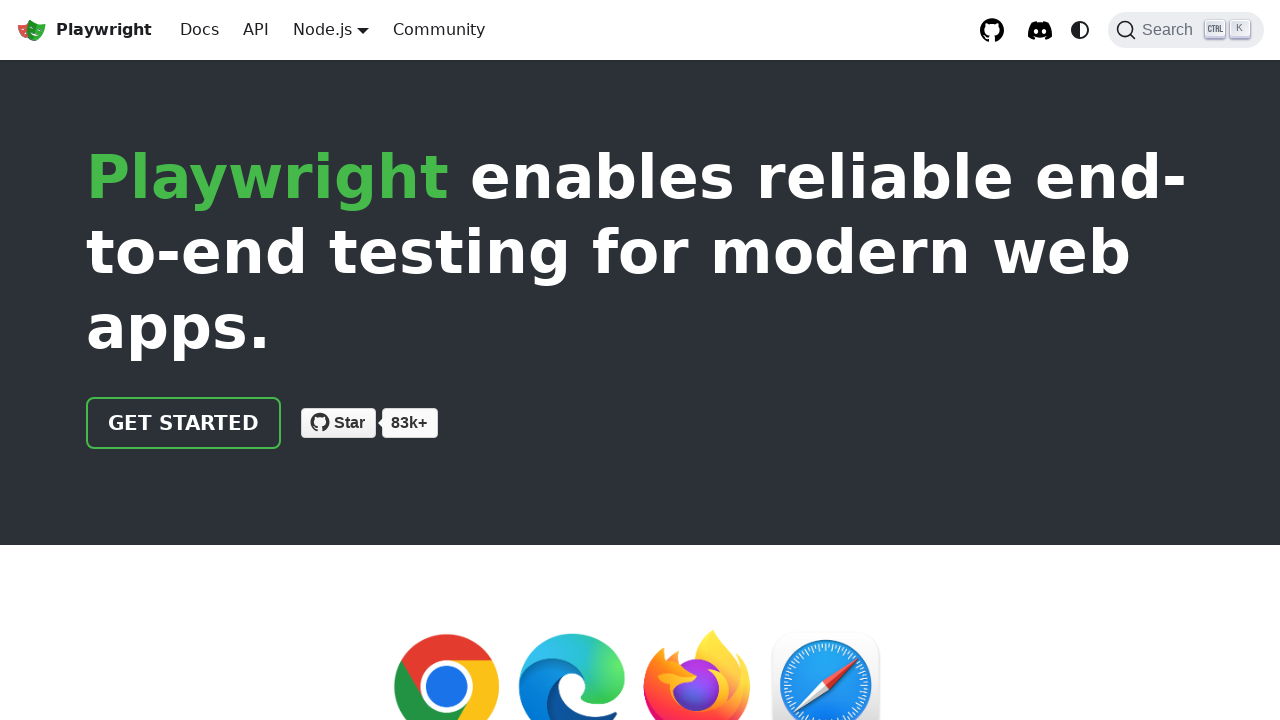

Clicked 'Get Started' link at (184, 423) on internal:role=link[name="Get Started"i]
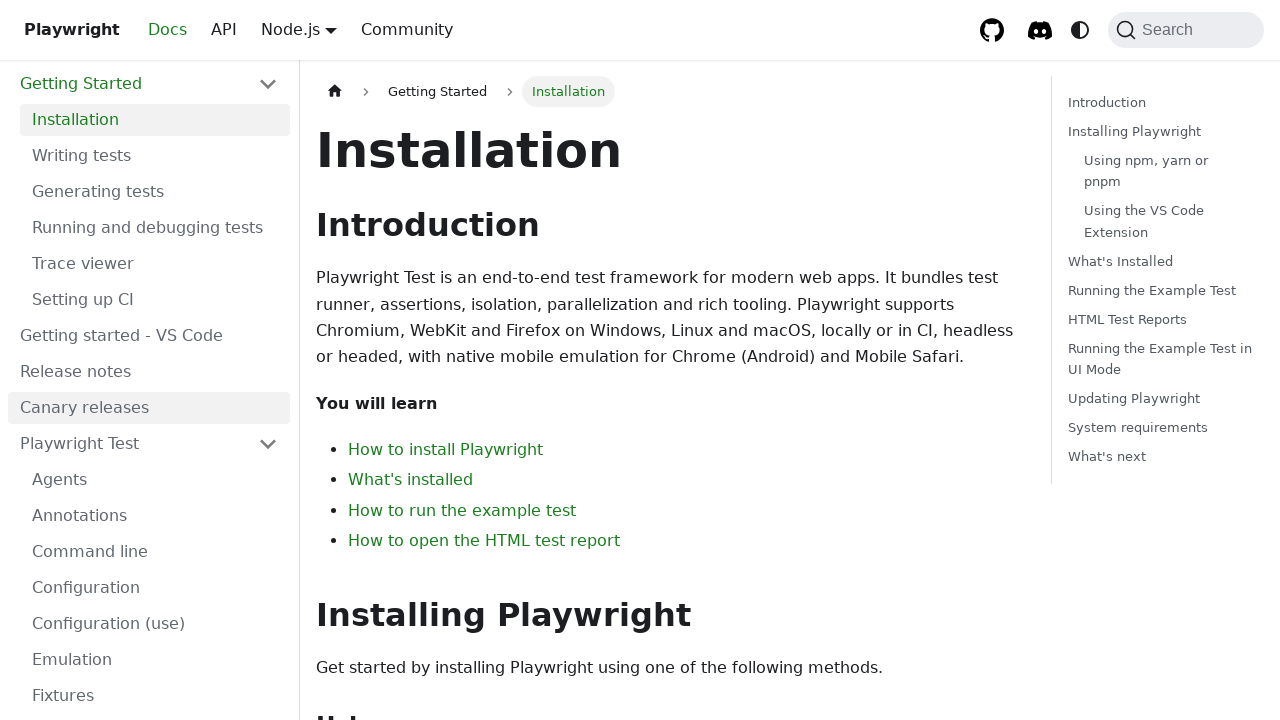

Verified 'Installation' heading is visible on docs page
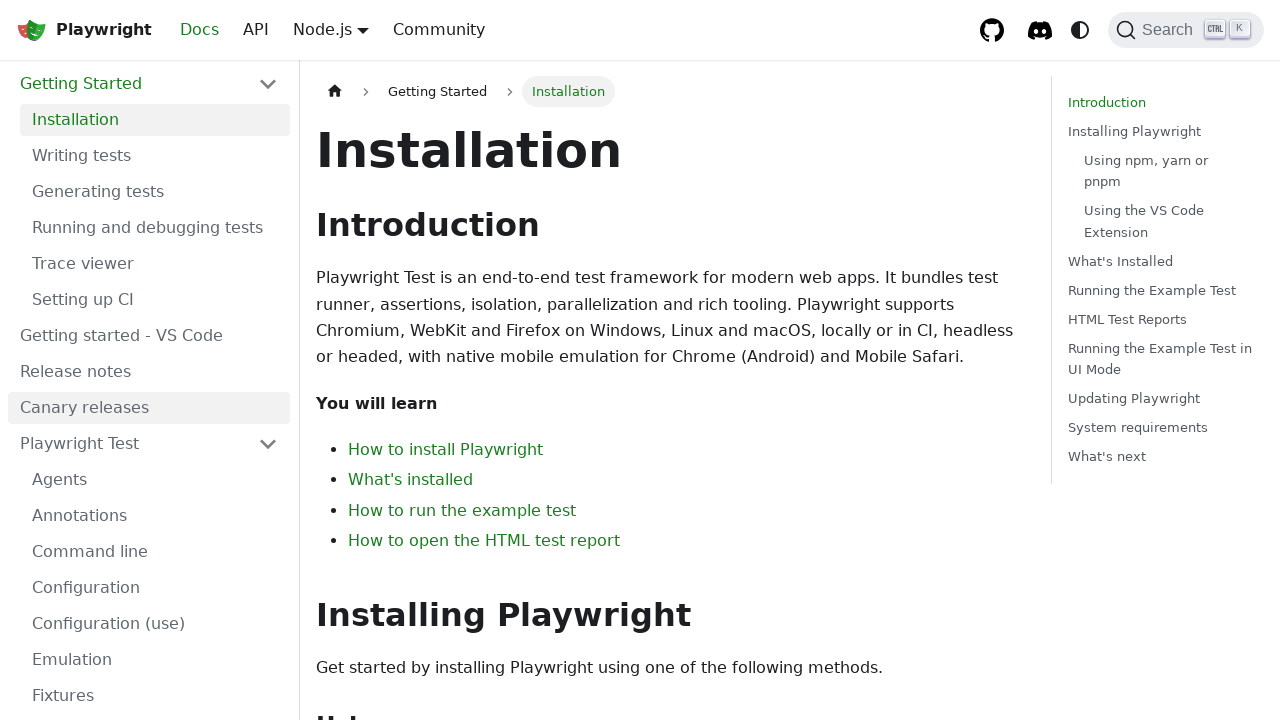

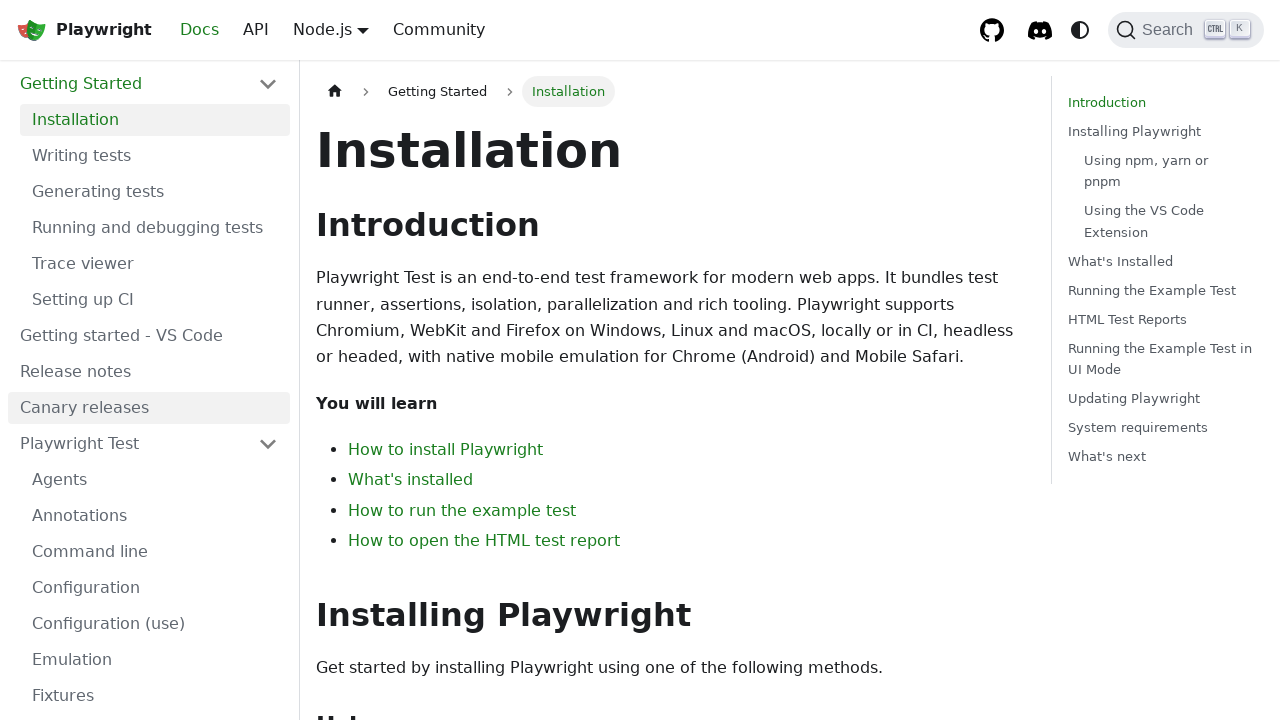